Tests a data types form by filling in various fields (name, address, email, phone, city, country, job, company) while leaving zip-code empty, then submits the form and verifies that the empty zip-code field shows red validation error while other fields show green success styling.

Starting URL: https://bonigarcia.dev/selenium-webdriver-java/data-types.html

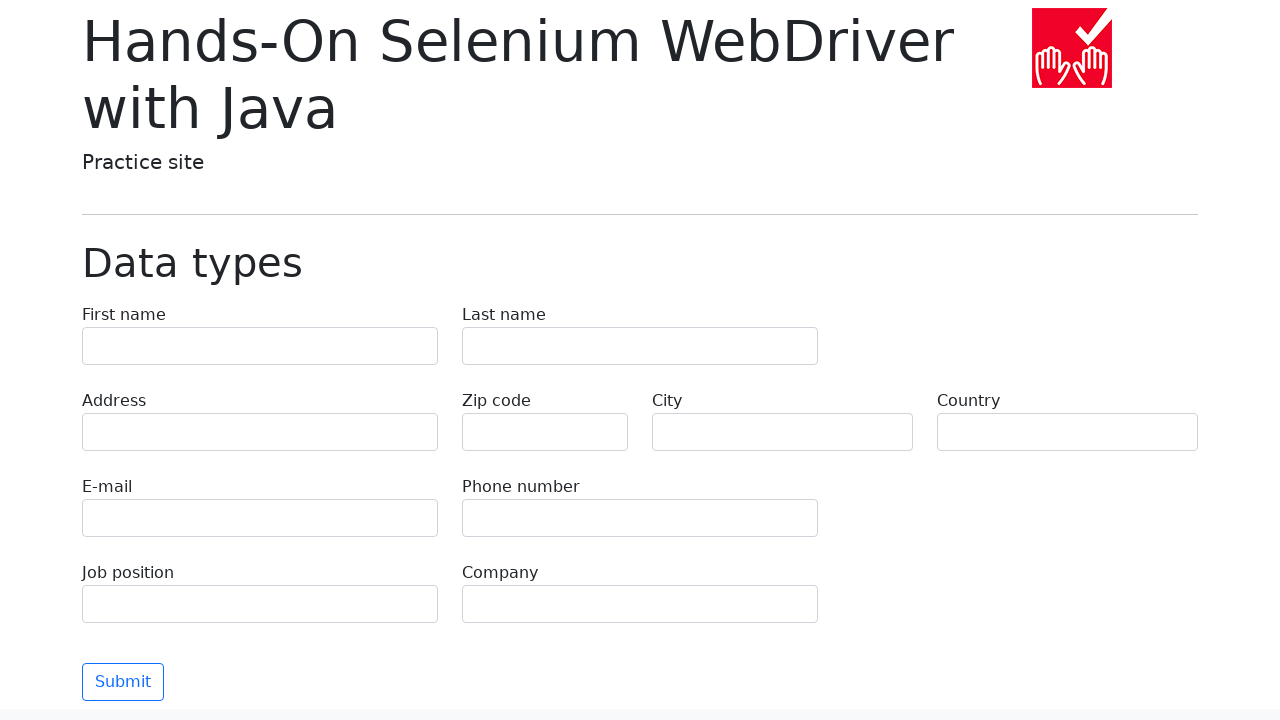

Filled form field 'first-name' with value 'Иван' on input[name='first-name']
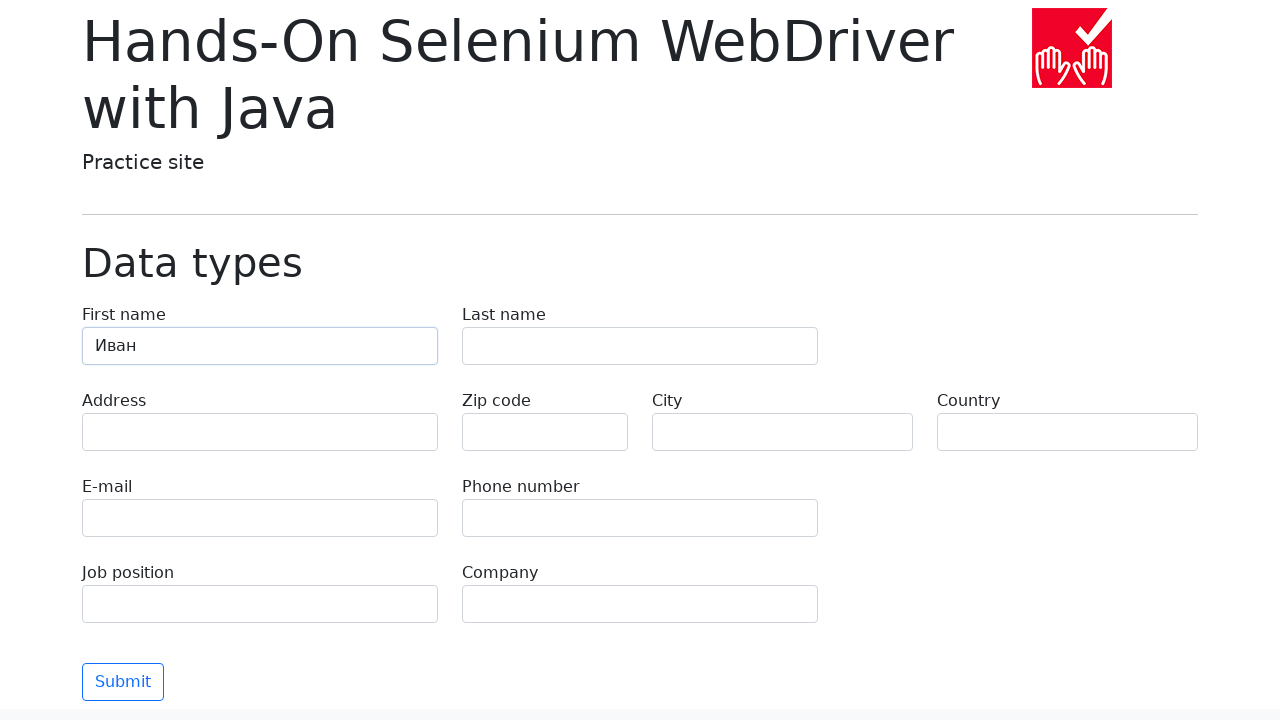

Filled form field 'last-name' with value 'Петров' on input[name='last-name']
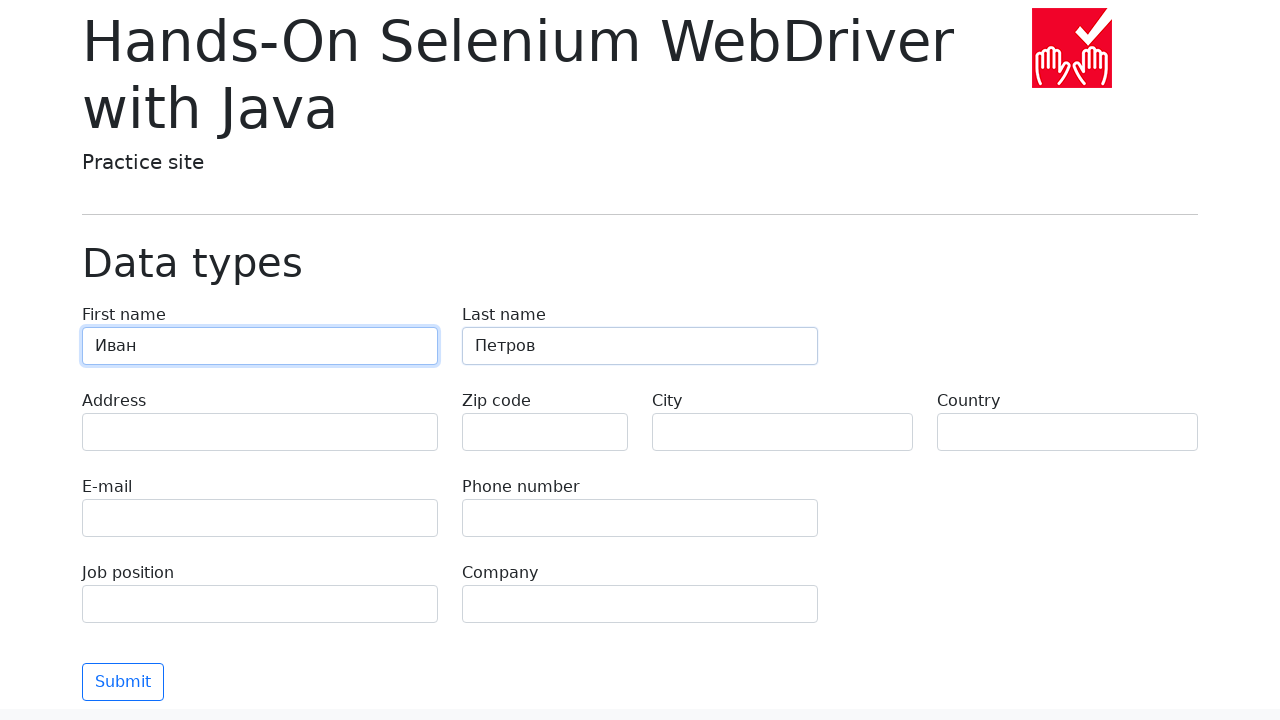

Filled form field 'address' with value 'Ленина, 55-3' on input[name='address']
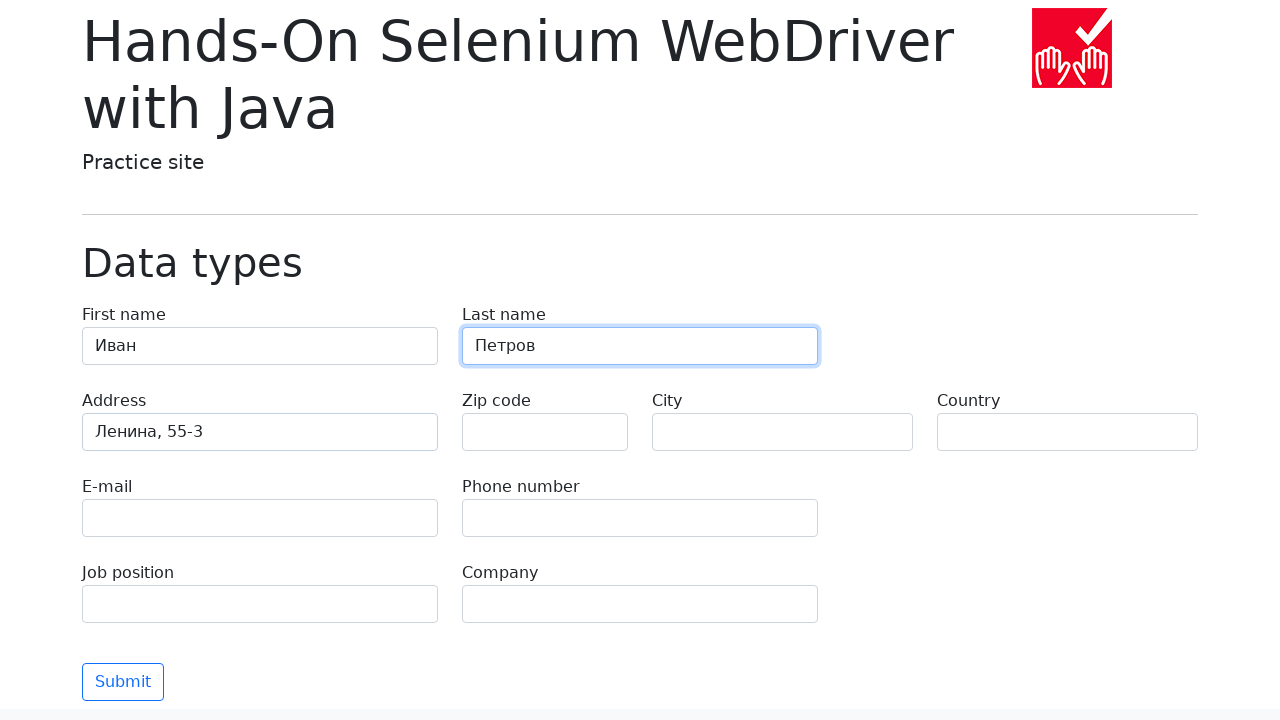

Filled form field 'e-mail' with value 'test@skypro.com' on input[name='e-mail']
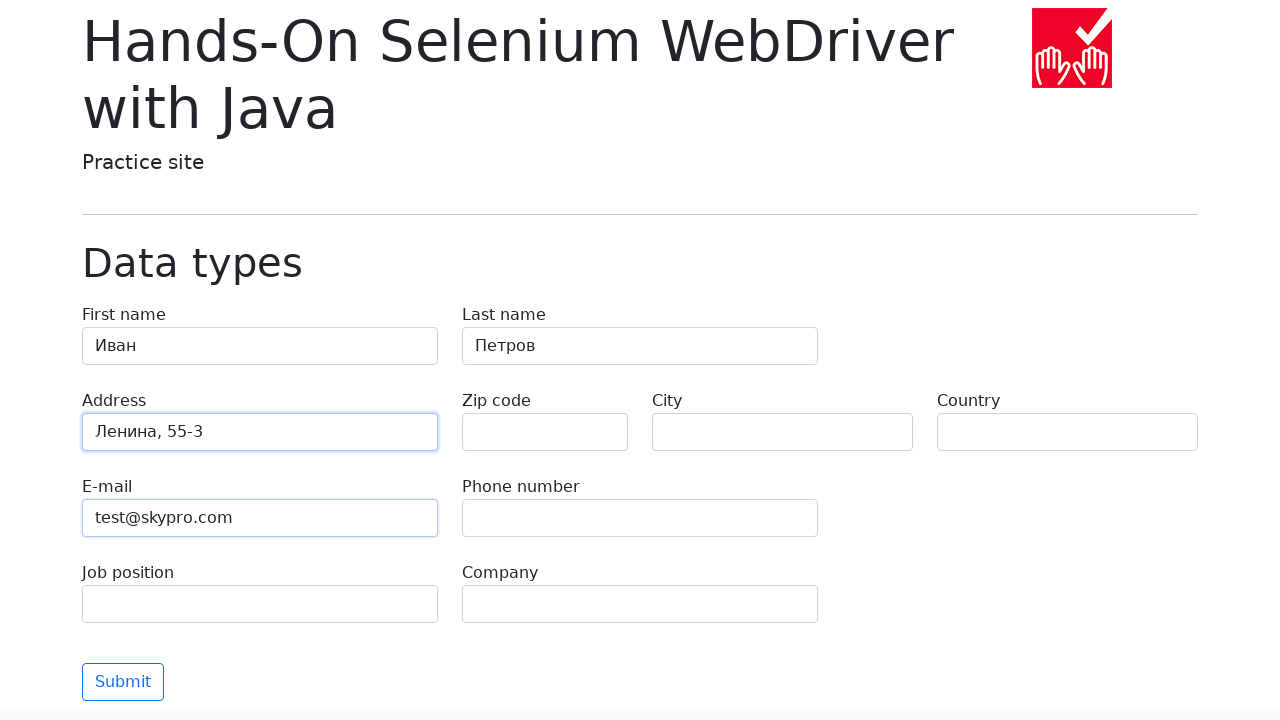

Filled form field 'phone' with value '+7985899998787' on input[name='phone']
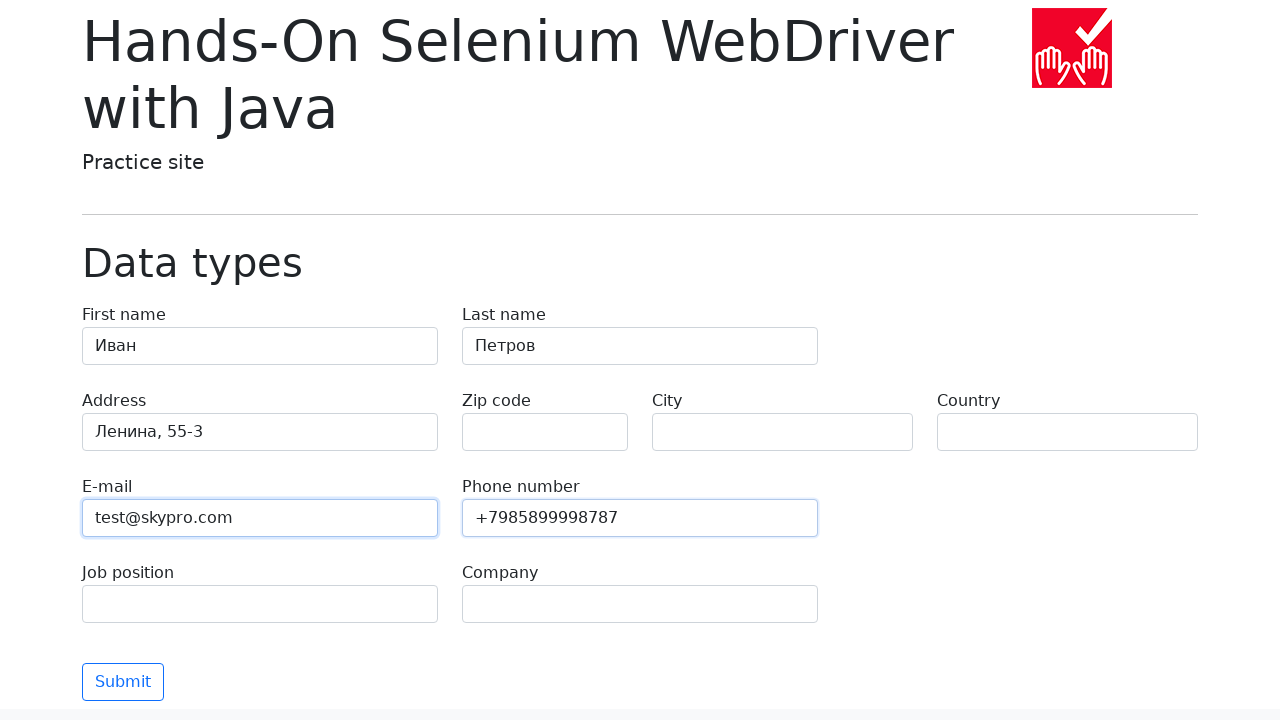

Filled form field 'zip-code' with value '' on input[name='zip-code']
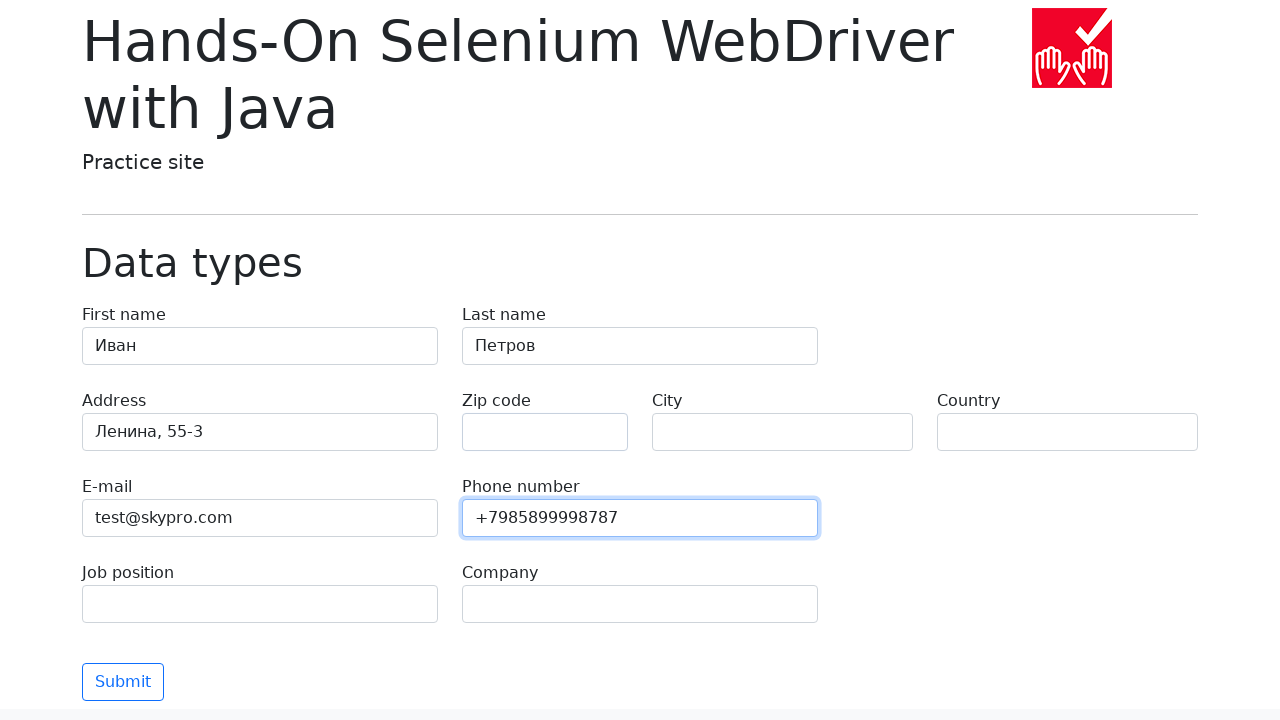

Filled form field 'city' with value 'Москва' on input[name='city']
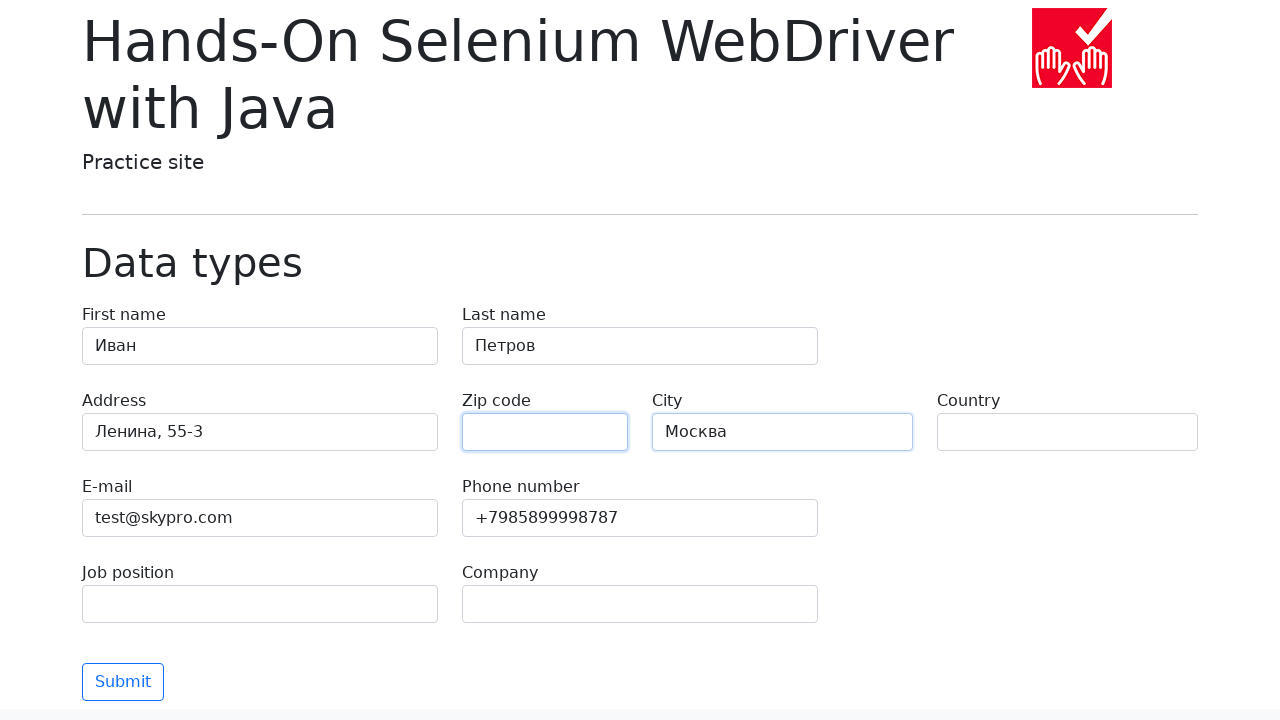

Filled form field 'country' with value 'Россия' on input[name='country']
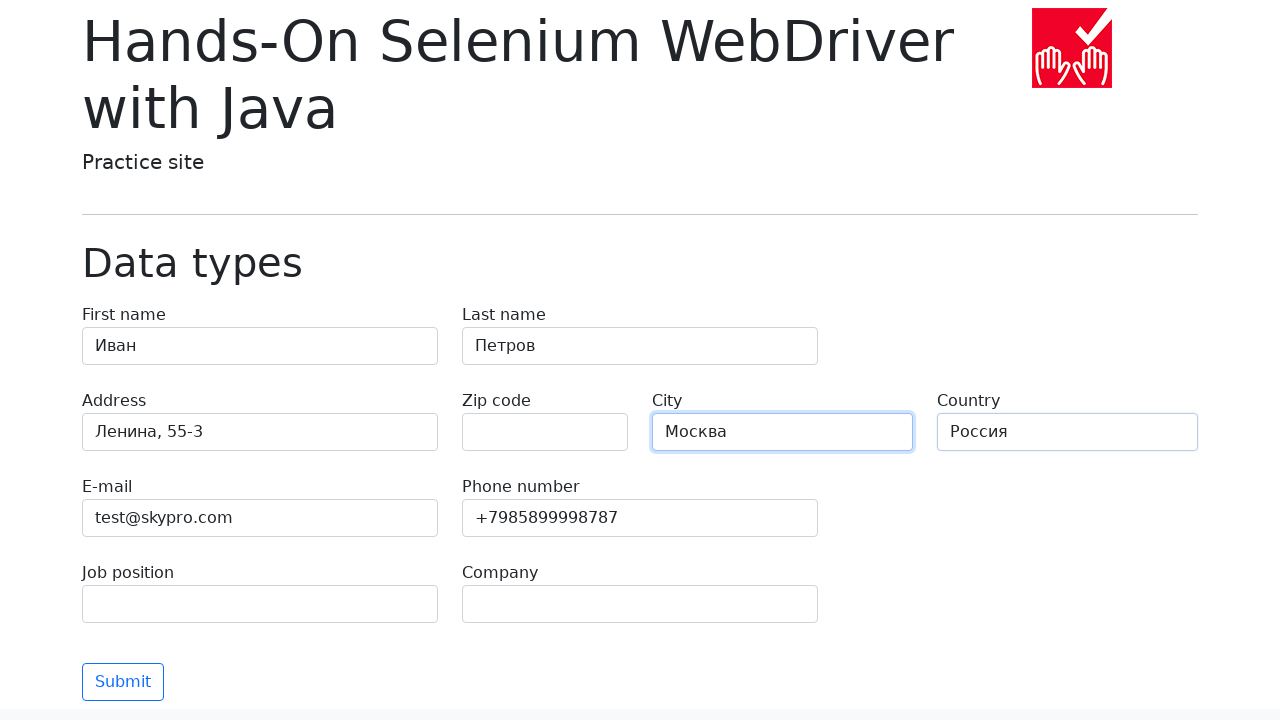

Filled form field 'job-position' with value 'QA' on input[name='job-position']
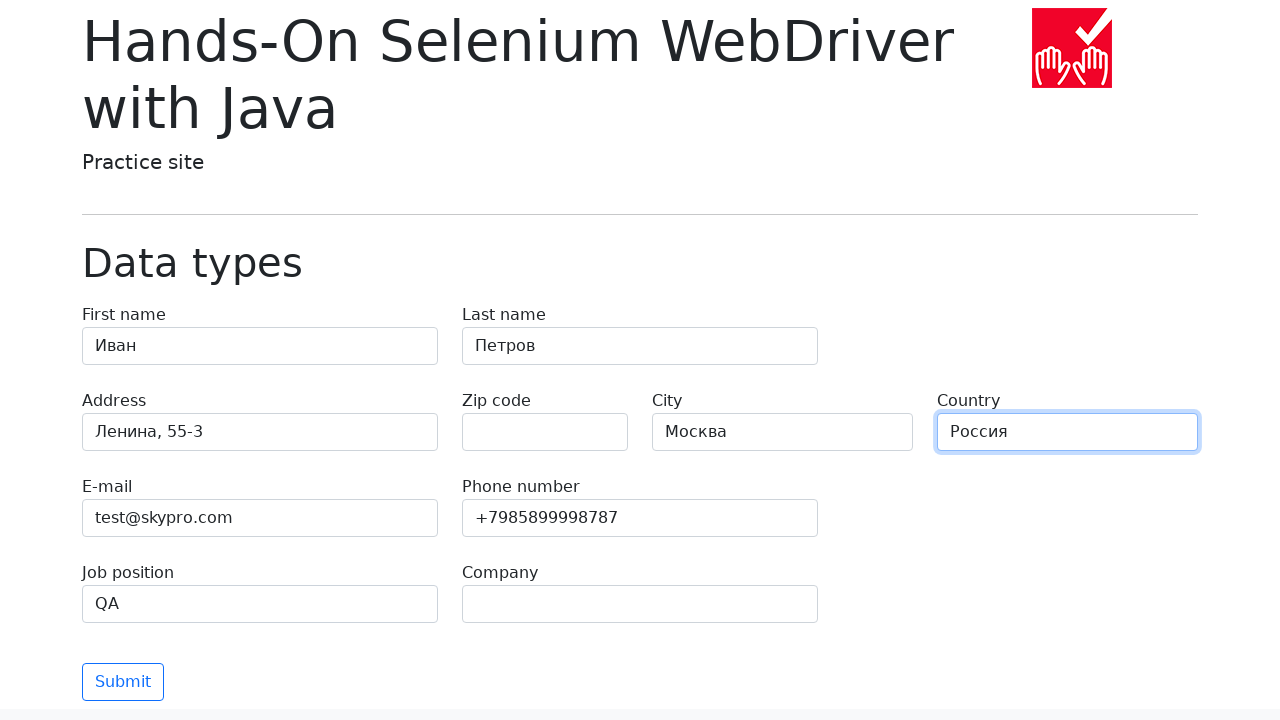

Filled form field 'company' with value 'SkyPro' on input[name='company']
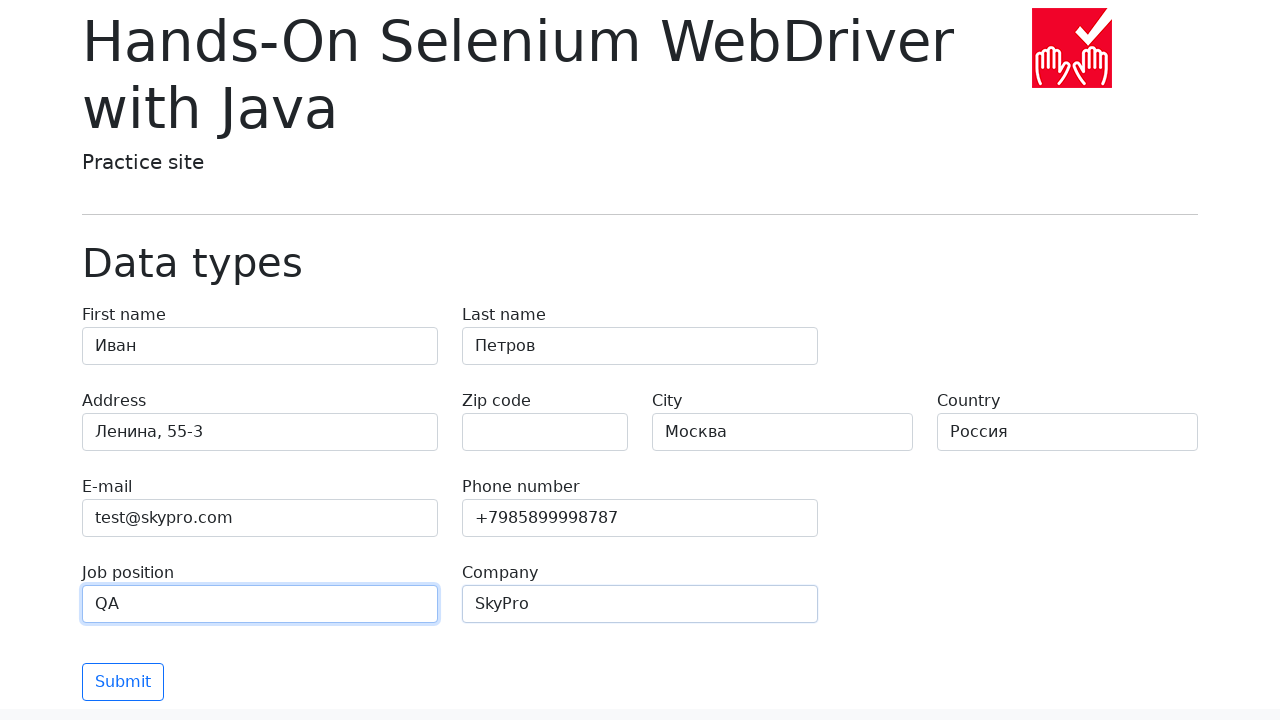

Clicked Submit button to submit the form at (123, 682) on button[type='submit']:has-text('Submit')
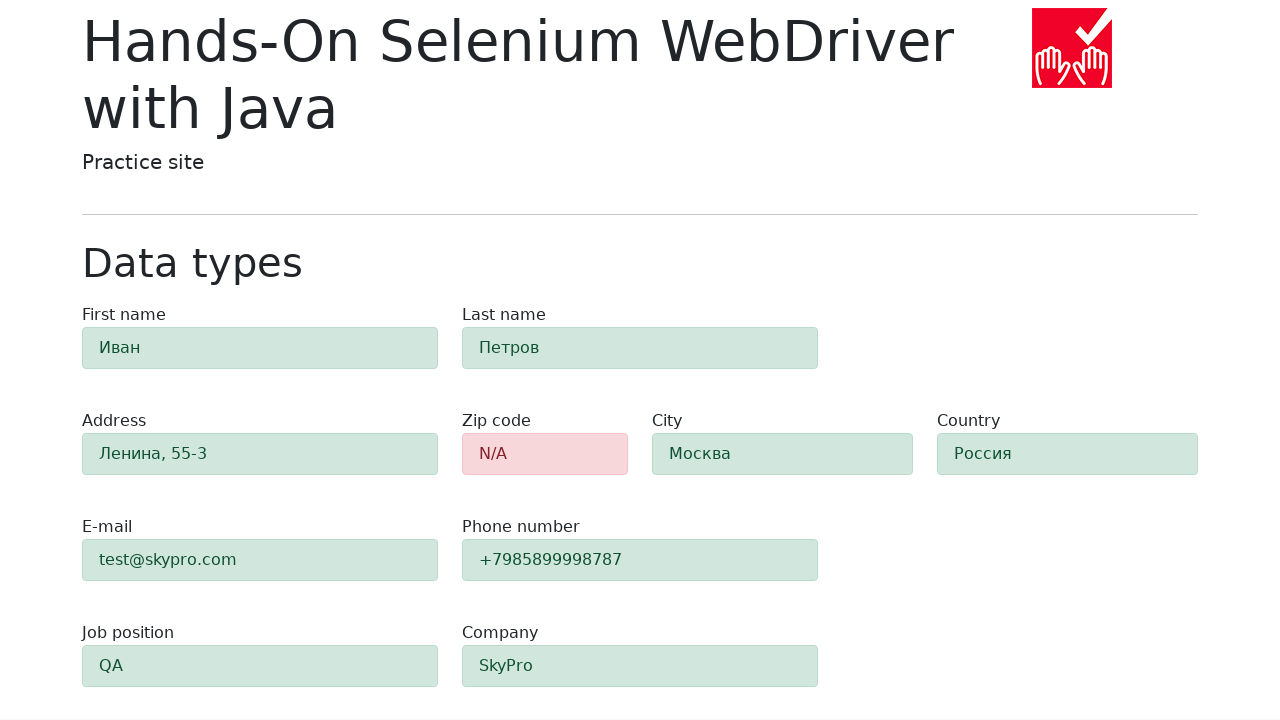

Verified that zip-code field shows red validation error (alert-danger)
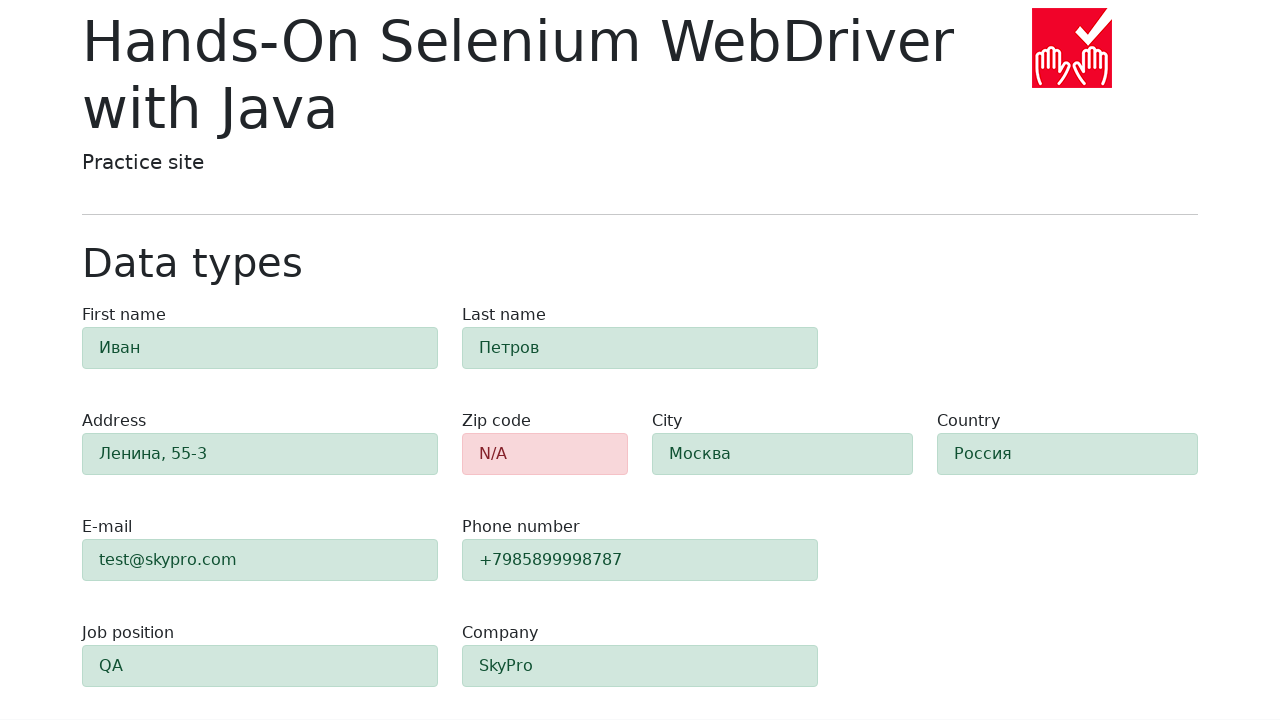

Verified that field 'first-name' shows green success styling (alert-success)
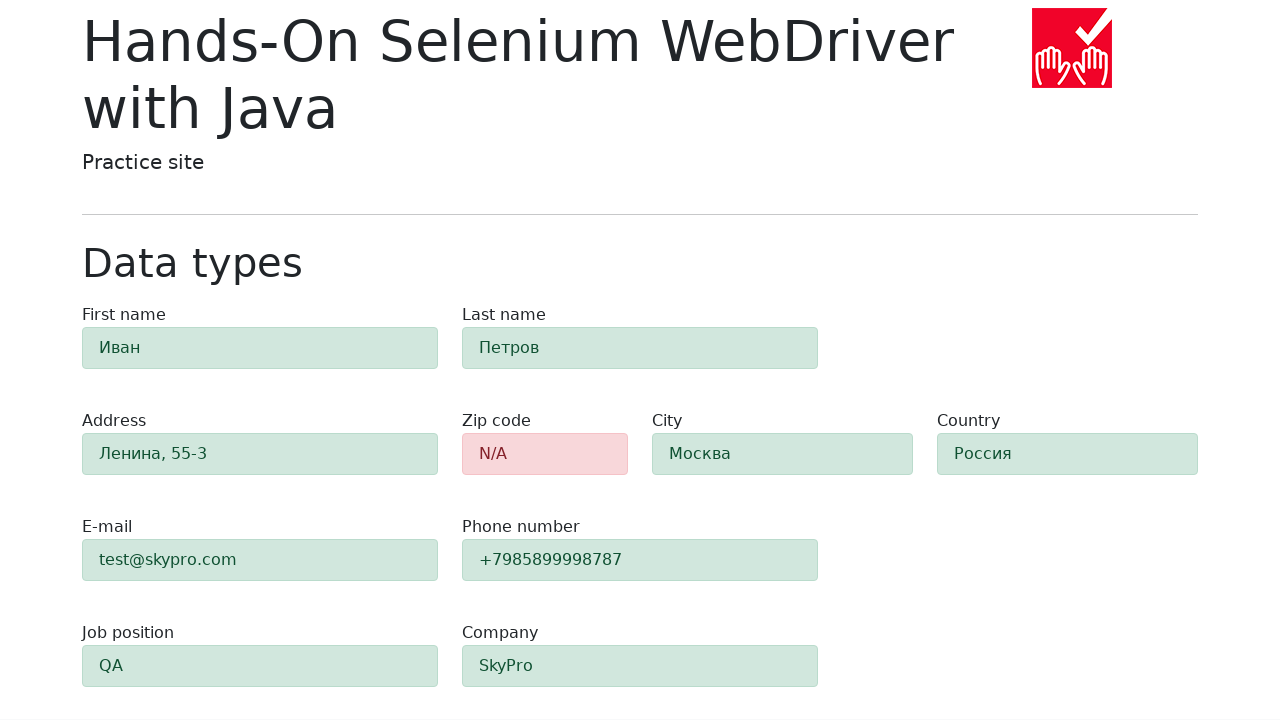

Verified that field 'last-name' shows green success styling (alert-success)
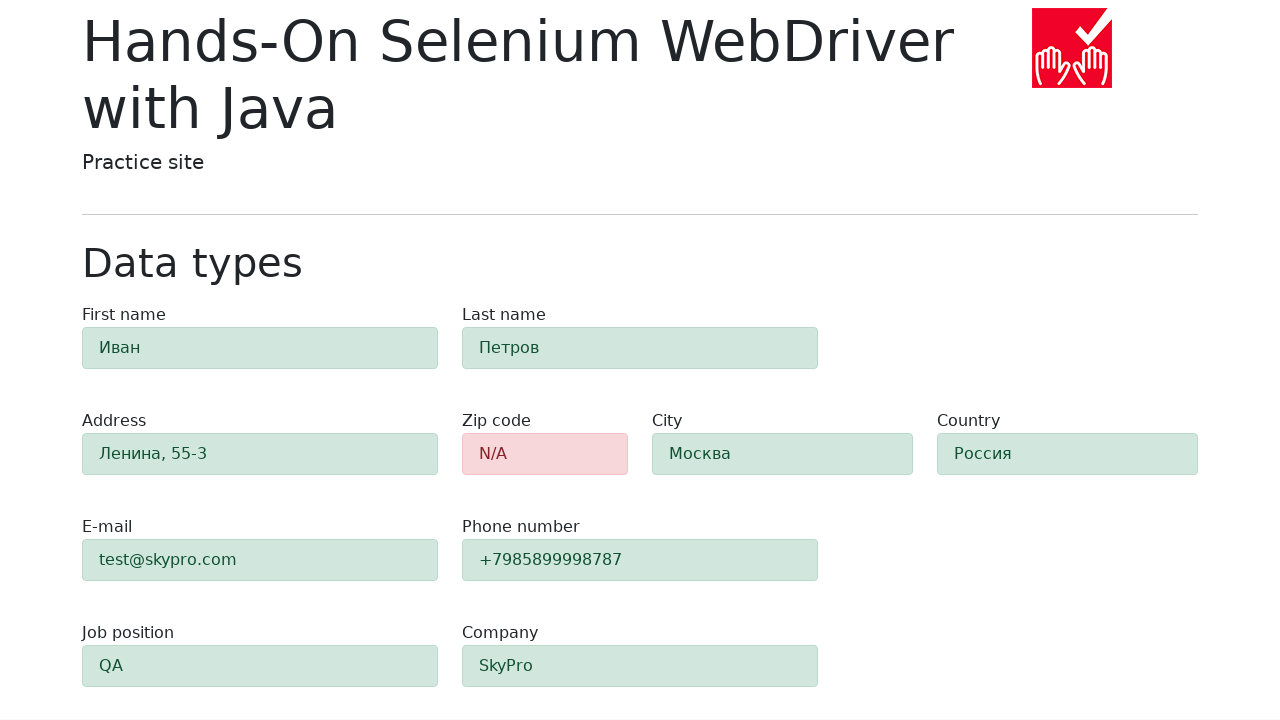

Verified that field 'address' shows green success styling (alert-success)
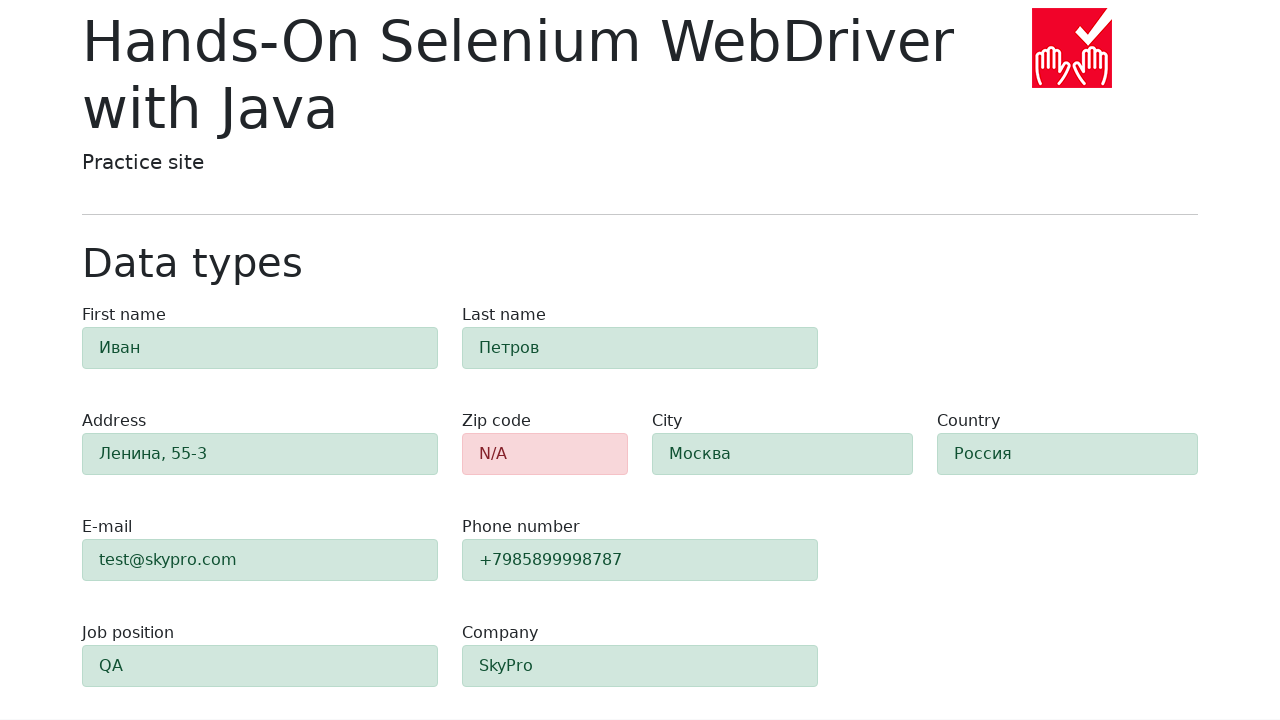

Verified that field 'e-mail' shows green success styling (alert-success)
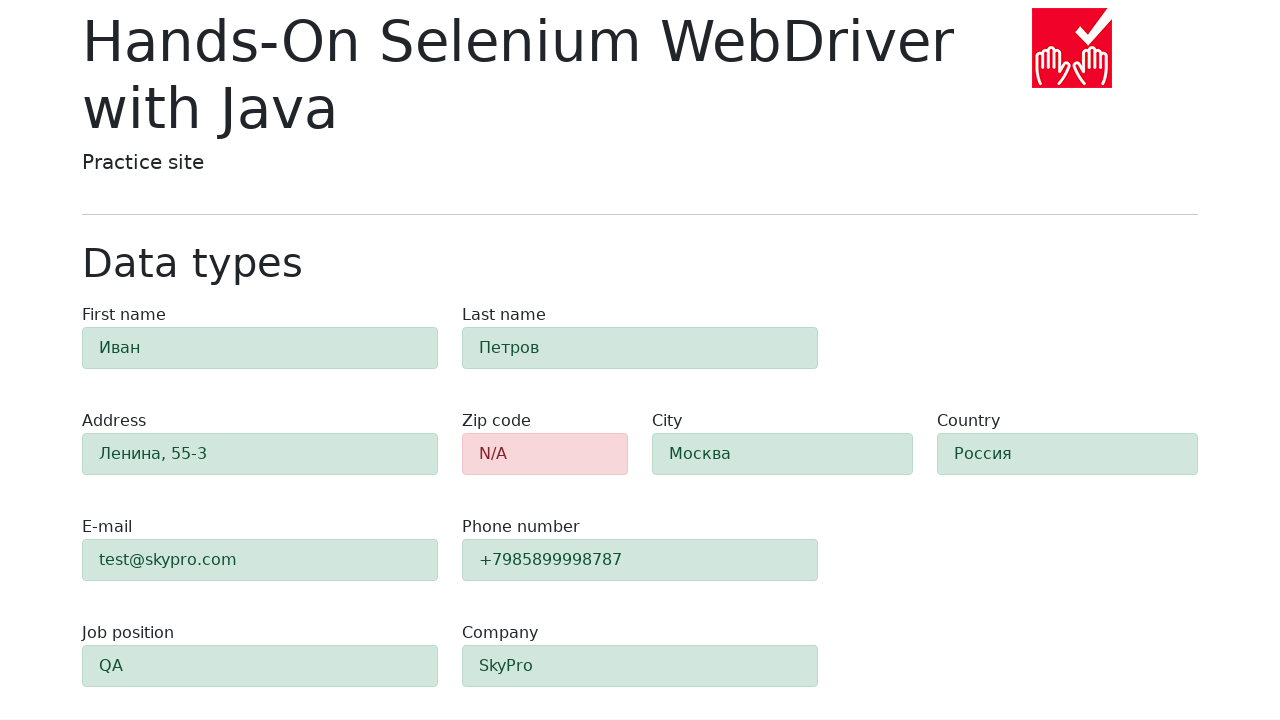

Verified that field 'phone' shows green success styling (alert-success)
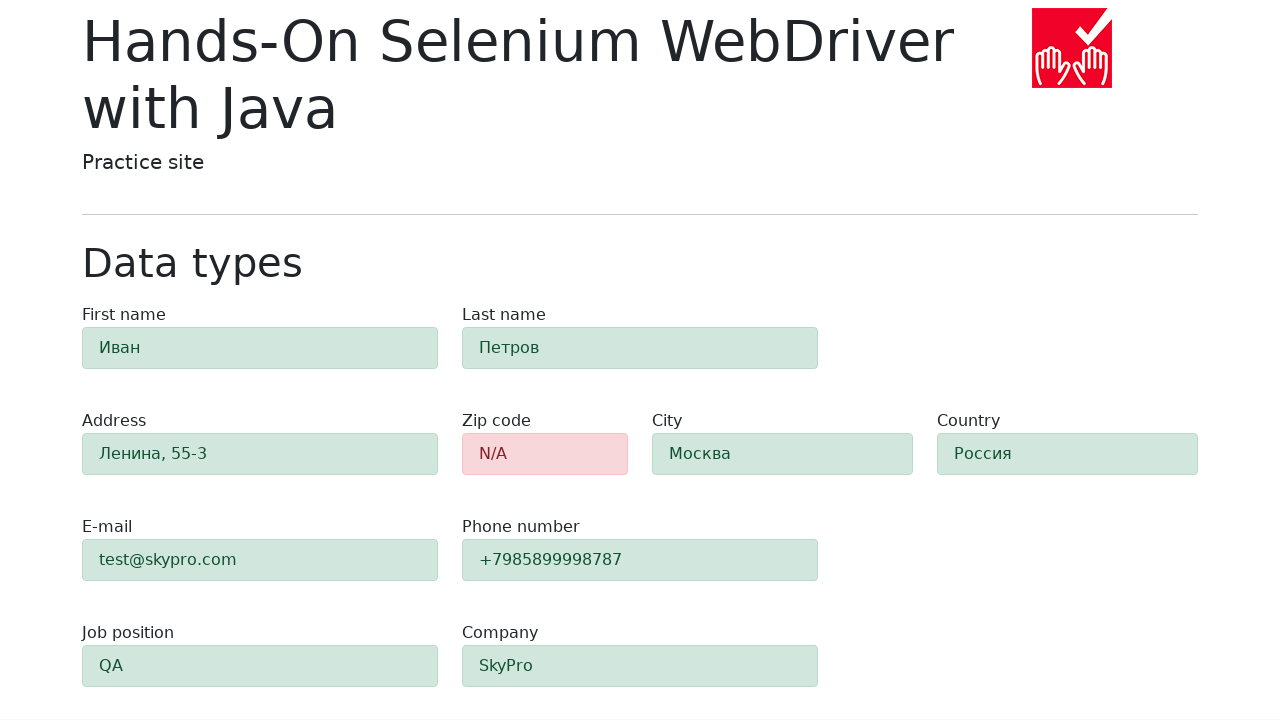

Verified that field 'city' shows green success styling (alert-success)
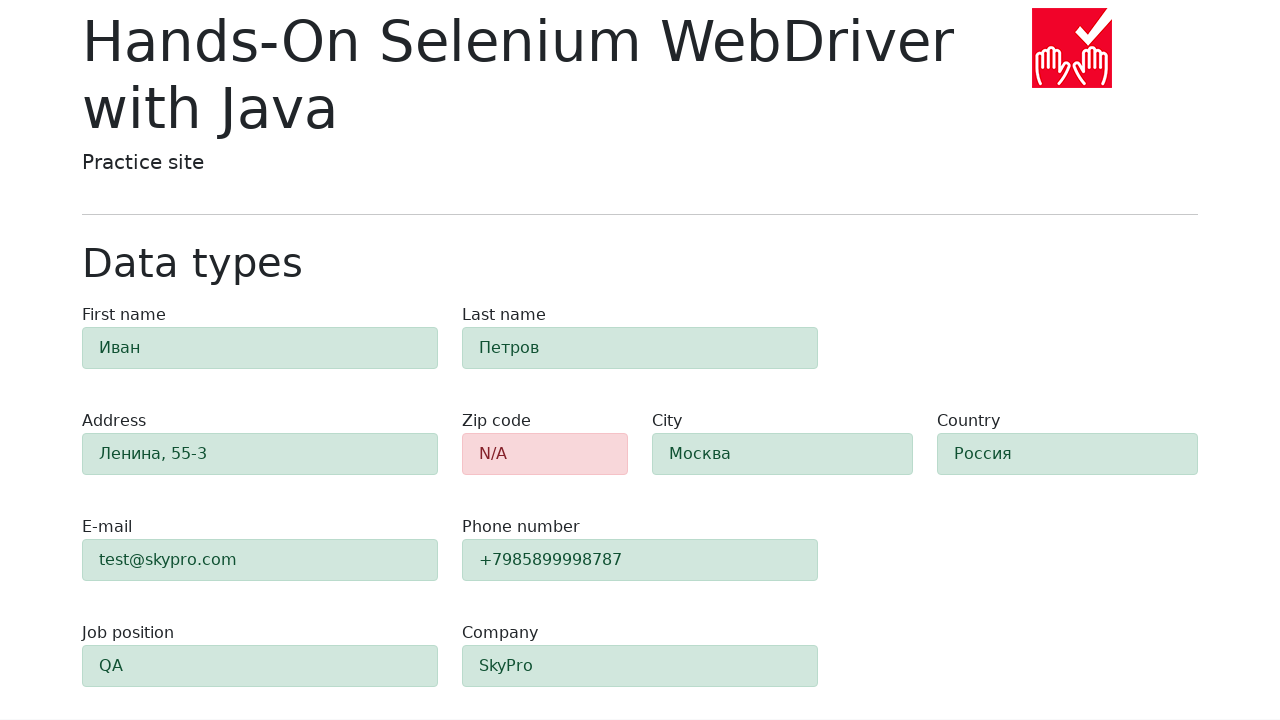

Verified that field 'country' shows green success styling (alert-success)
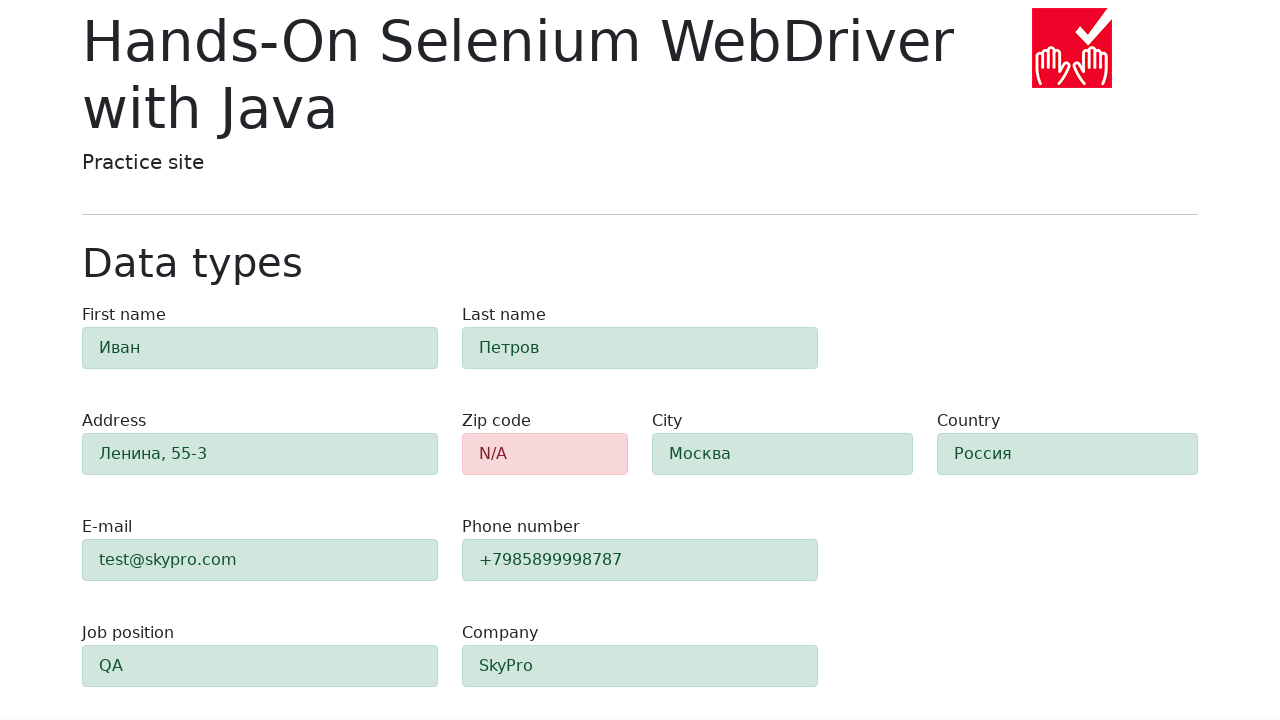

Verified that field 'job-position' shows green success styling (alert-success)
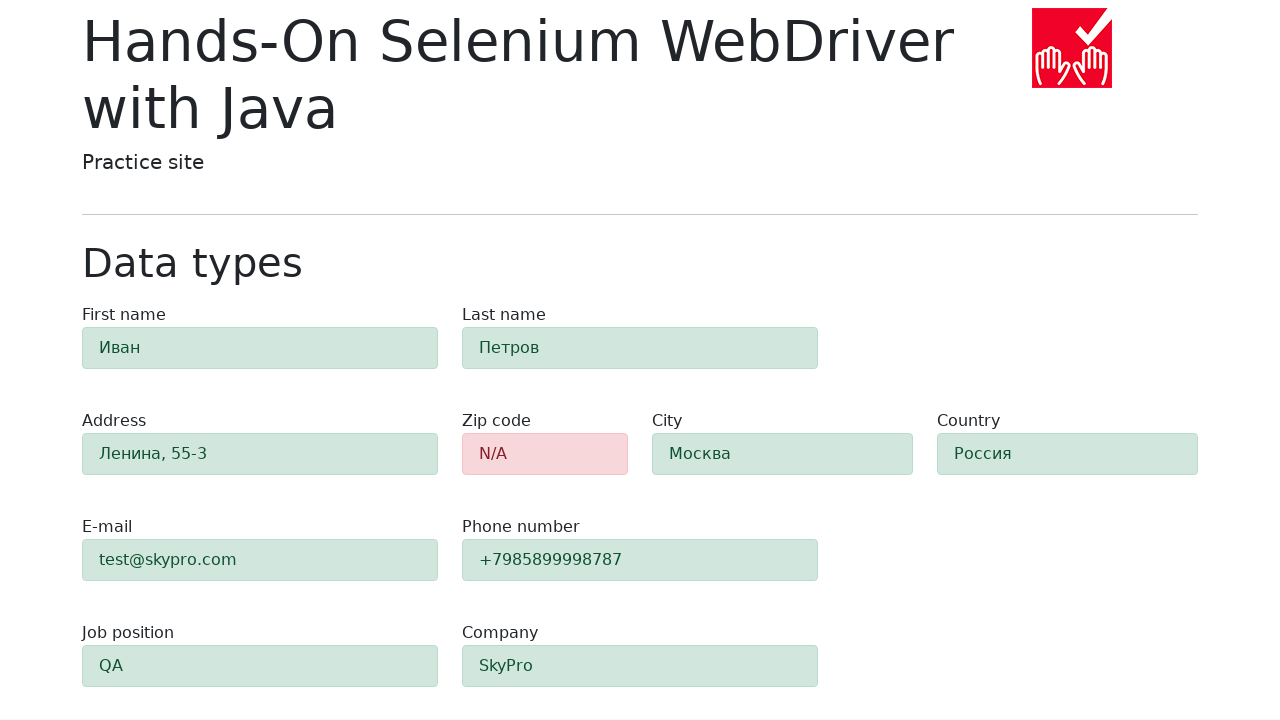

Verified that field 'company' shows green success styling (alert-success)
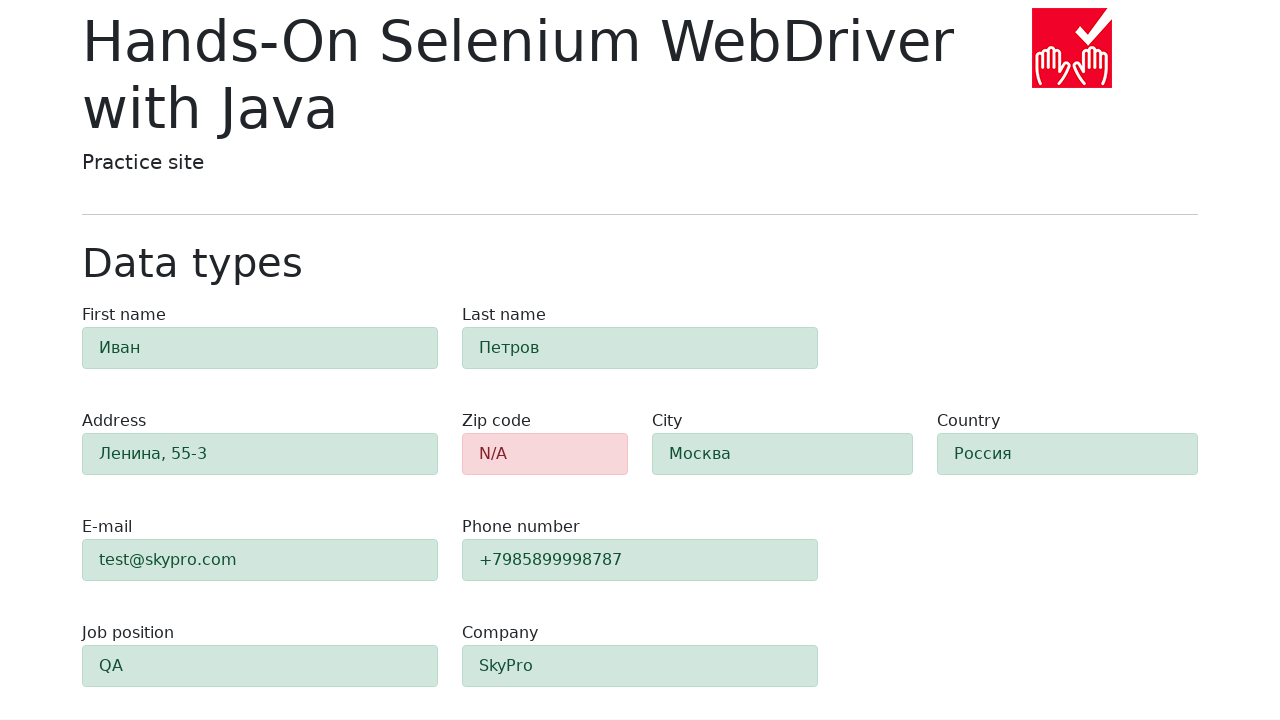

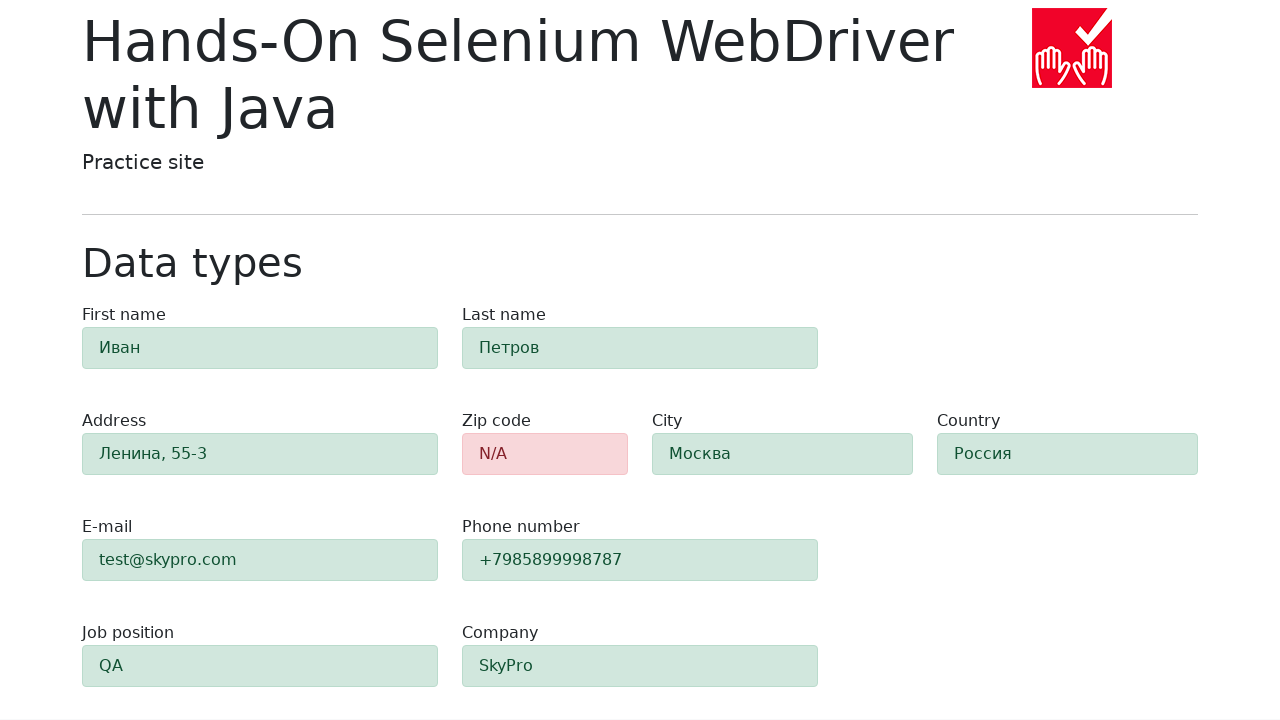